Tests finding and clicking a link by its calculated text value, then fills out a form with personal information (first name, last name, city, country) and submits it.

Starting URL: http://suninjuly.github.io/find_link_text

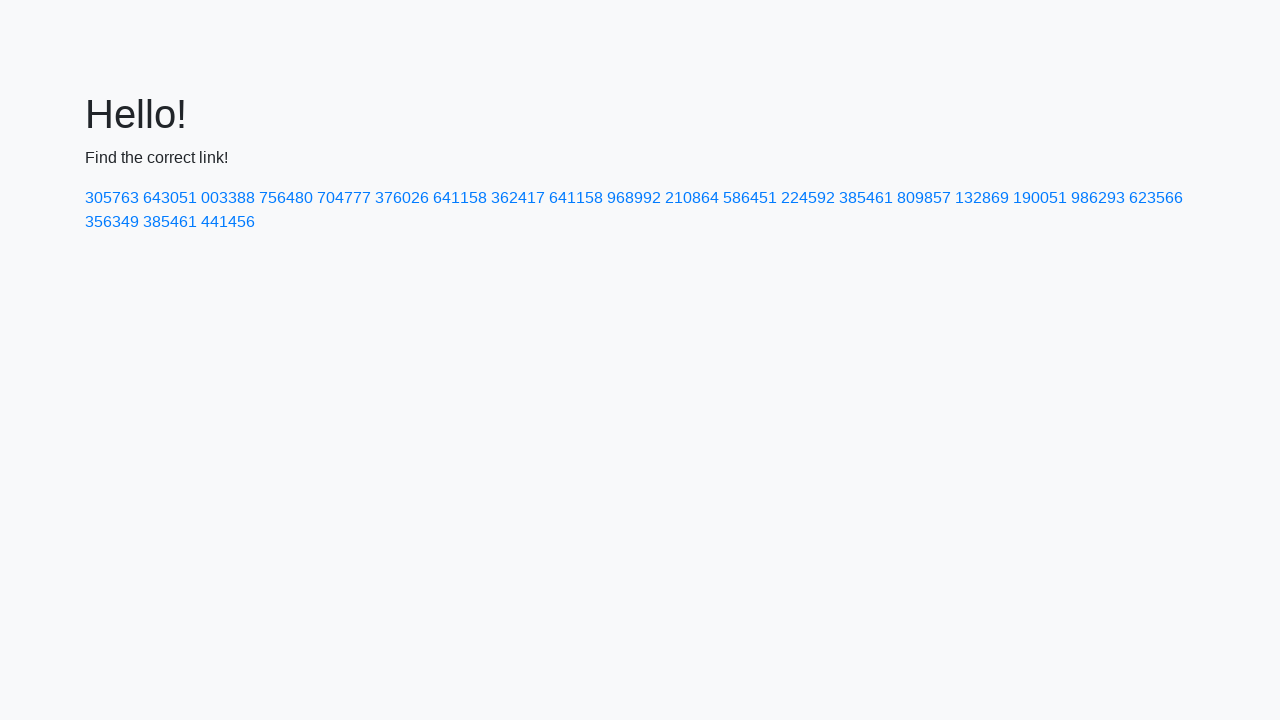

Clicked link with calculated text value '224592' at (808, 198) on a:text-is('224592')
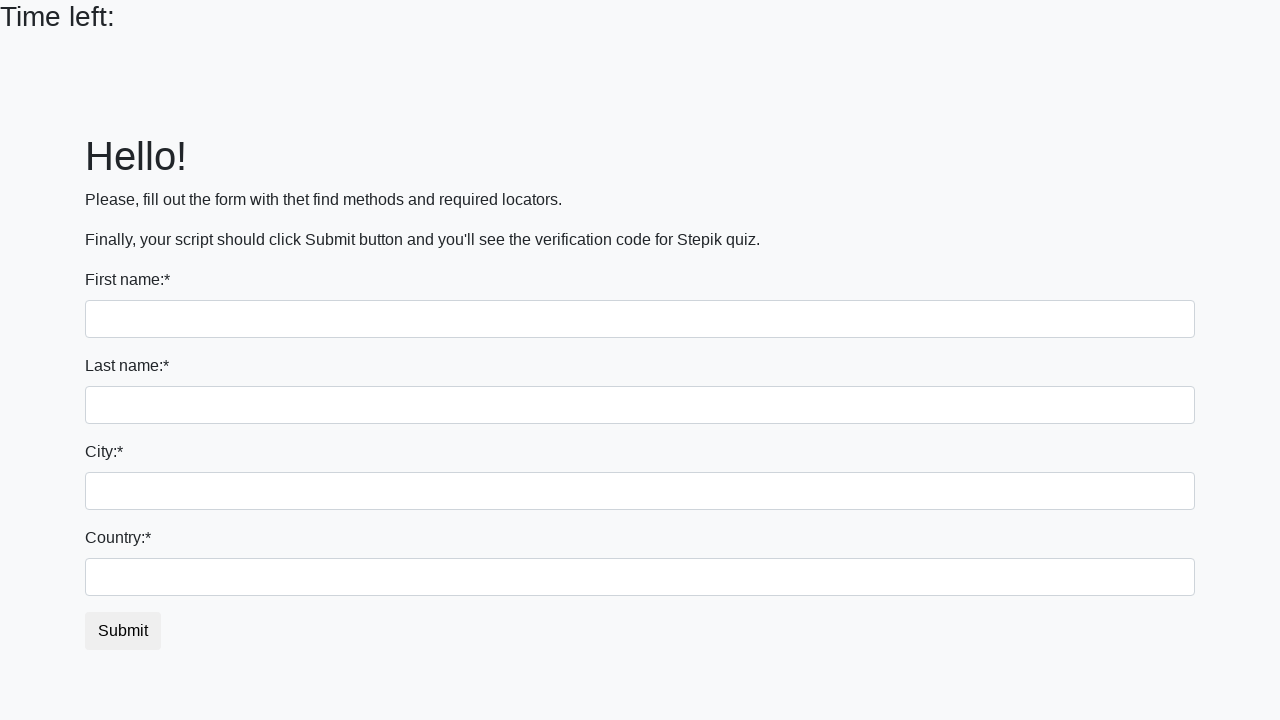

Filled first name field with 'Ivan' on input
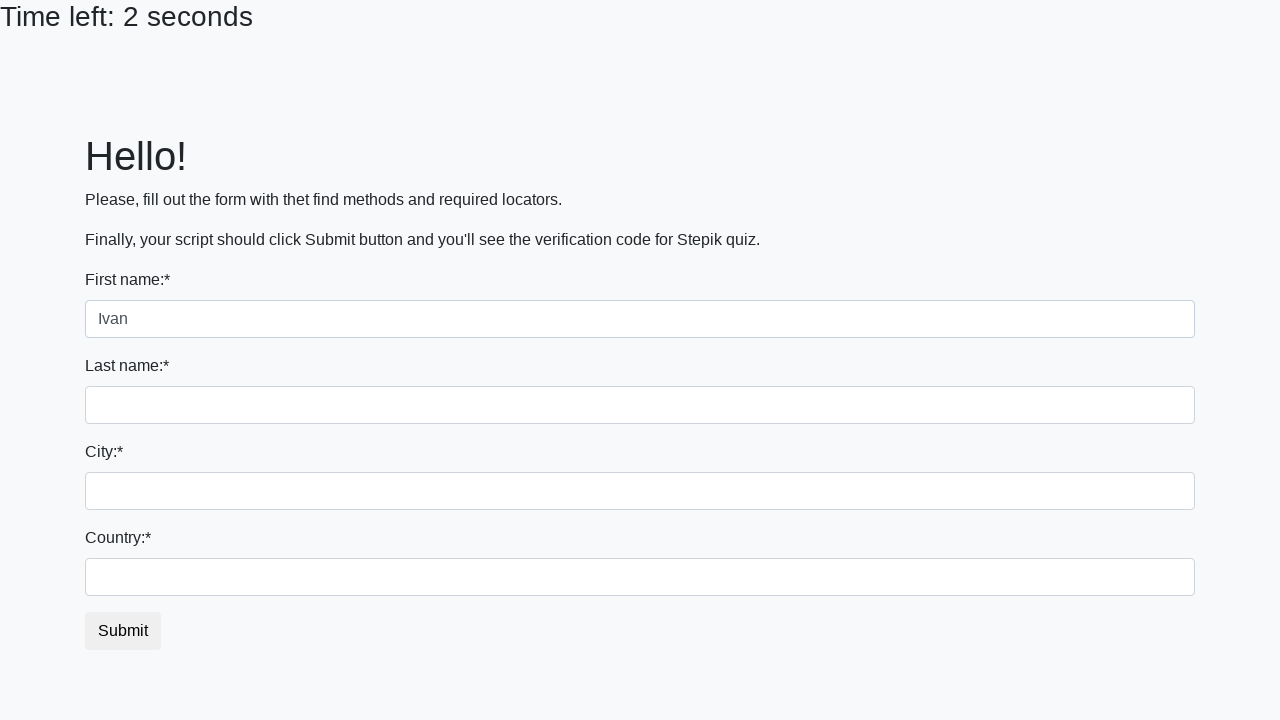

Filled last name field with 'Petrov' on input[name='last_name']
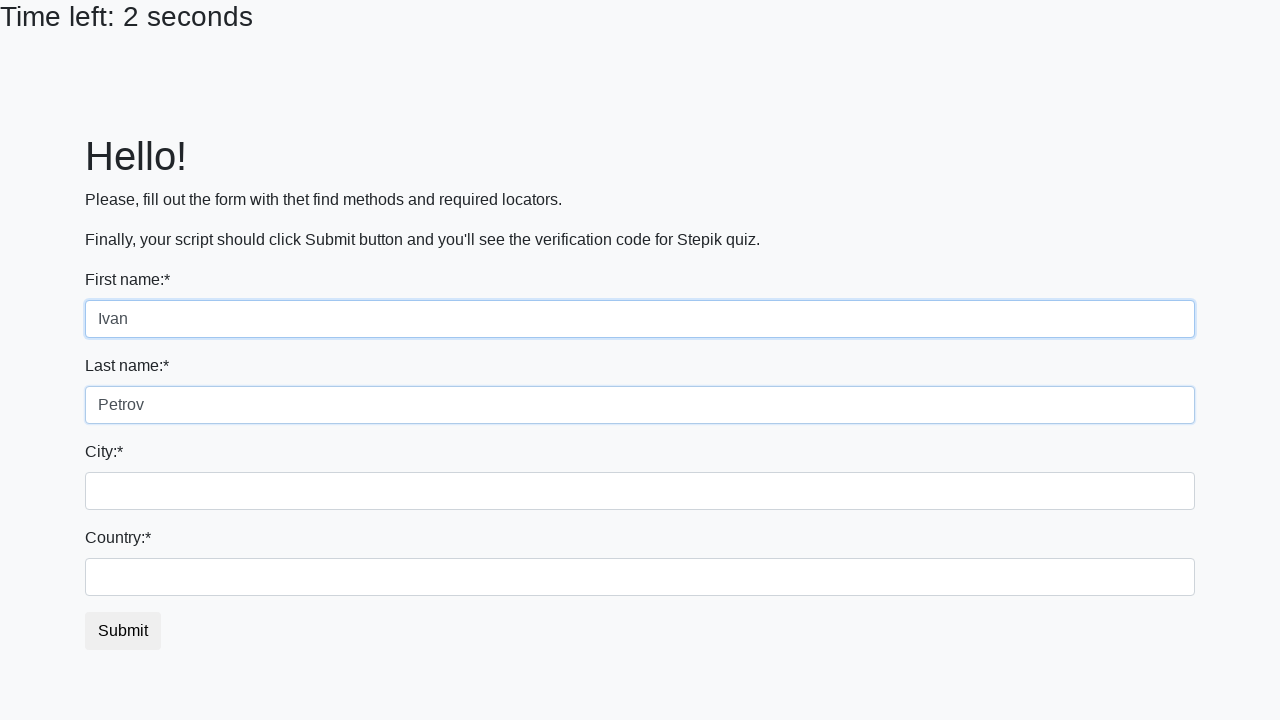

Filled city field with 'Smolensk' on .city
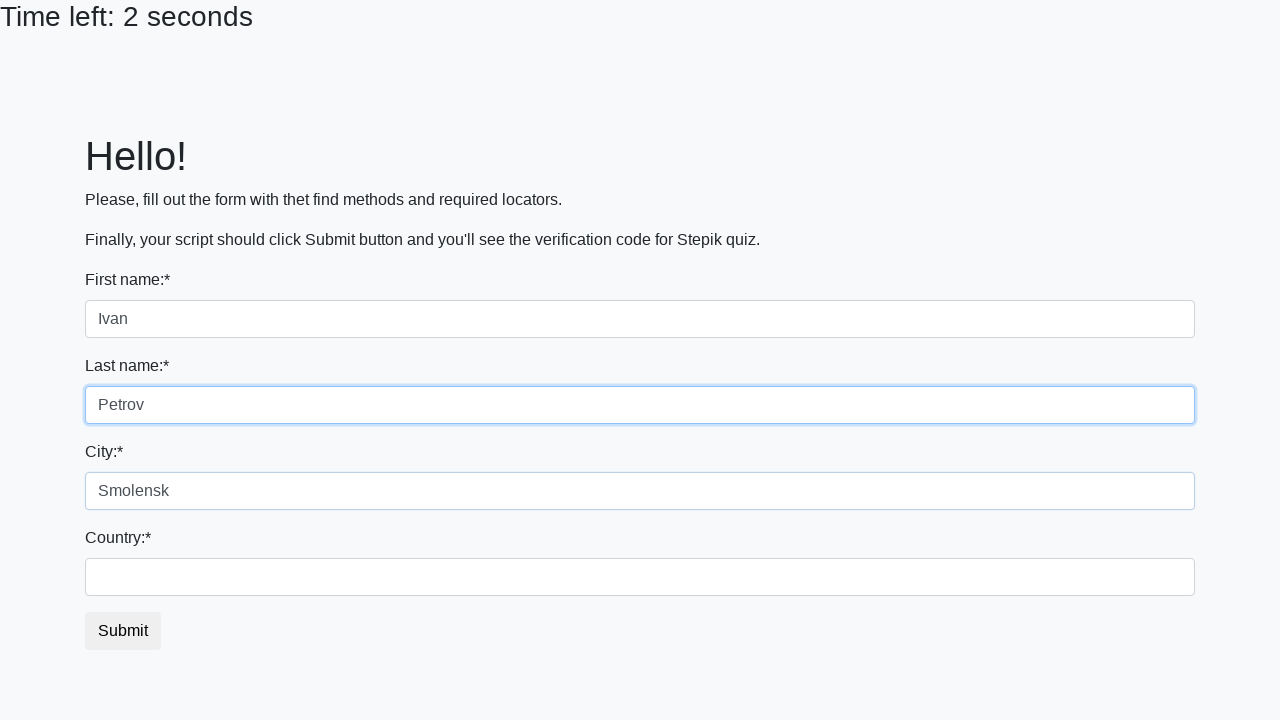

Filled country field with 'Russia' on #country
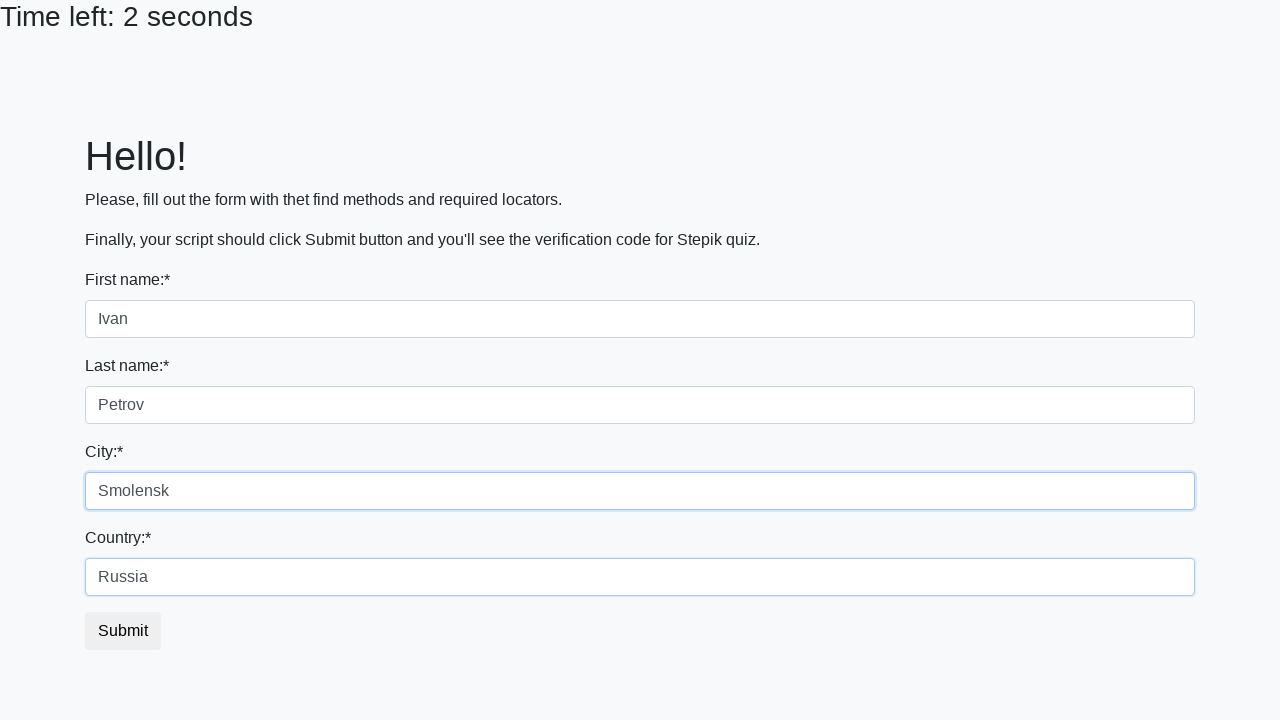

Clicked submit button to complete form submission at (123, 631) on button.btn
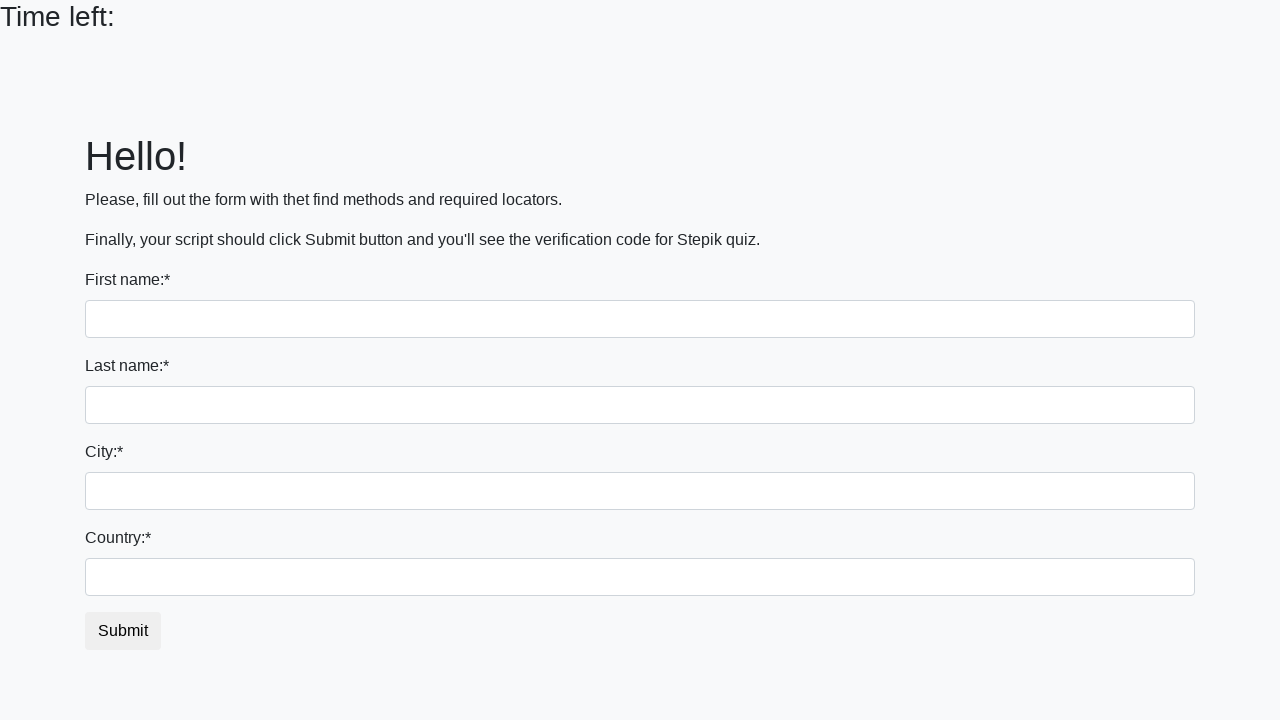

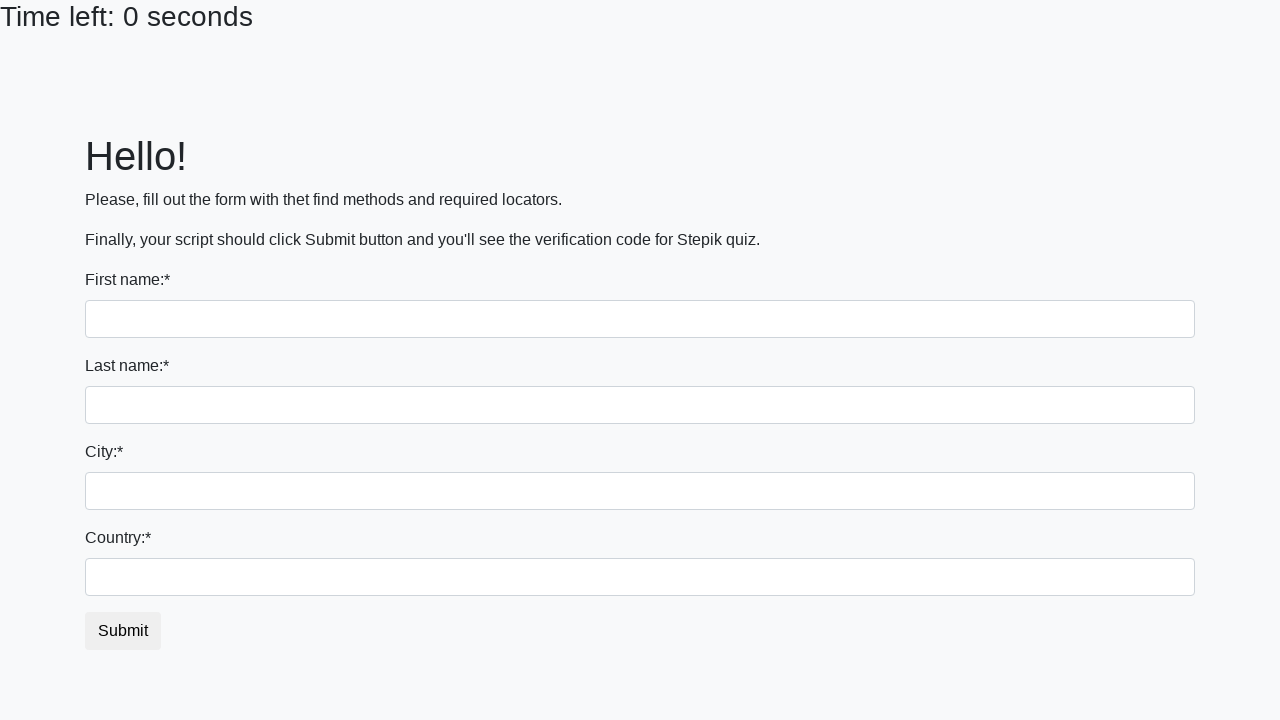